Navigates to calculator.net and clicks on the Loan Calculator hyperlink from the list of available links

Starting URL: https://www.calculator.net/

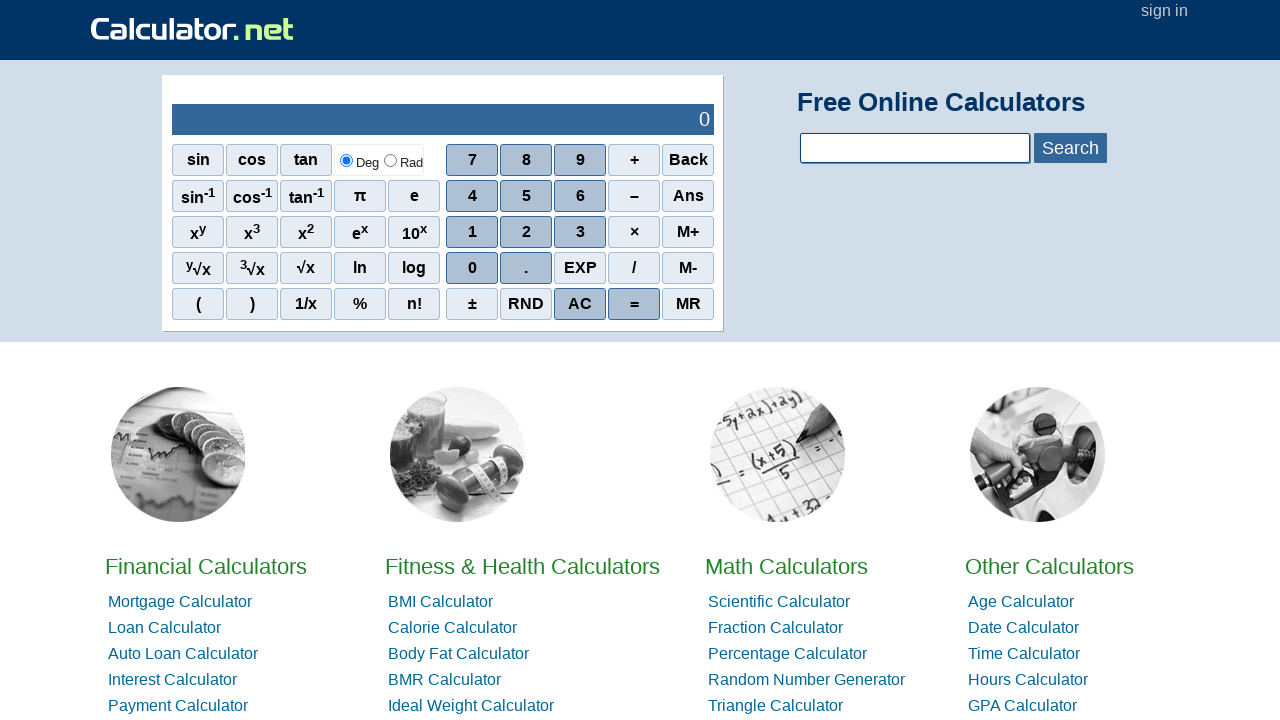

Navigated to calculator.net
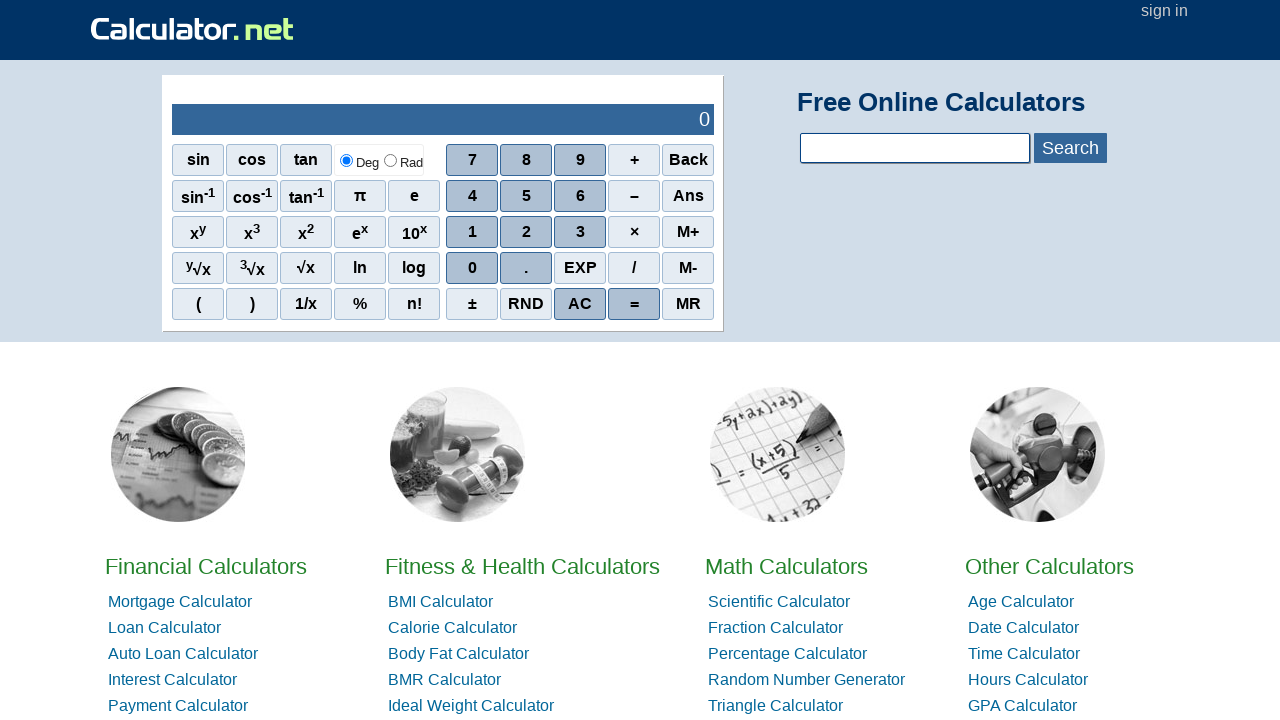

Clicked on the Loan Calculator hyperlink at (164, 628) on text=Loan Calculator
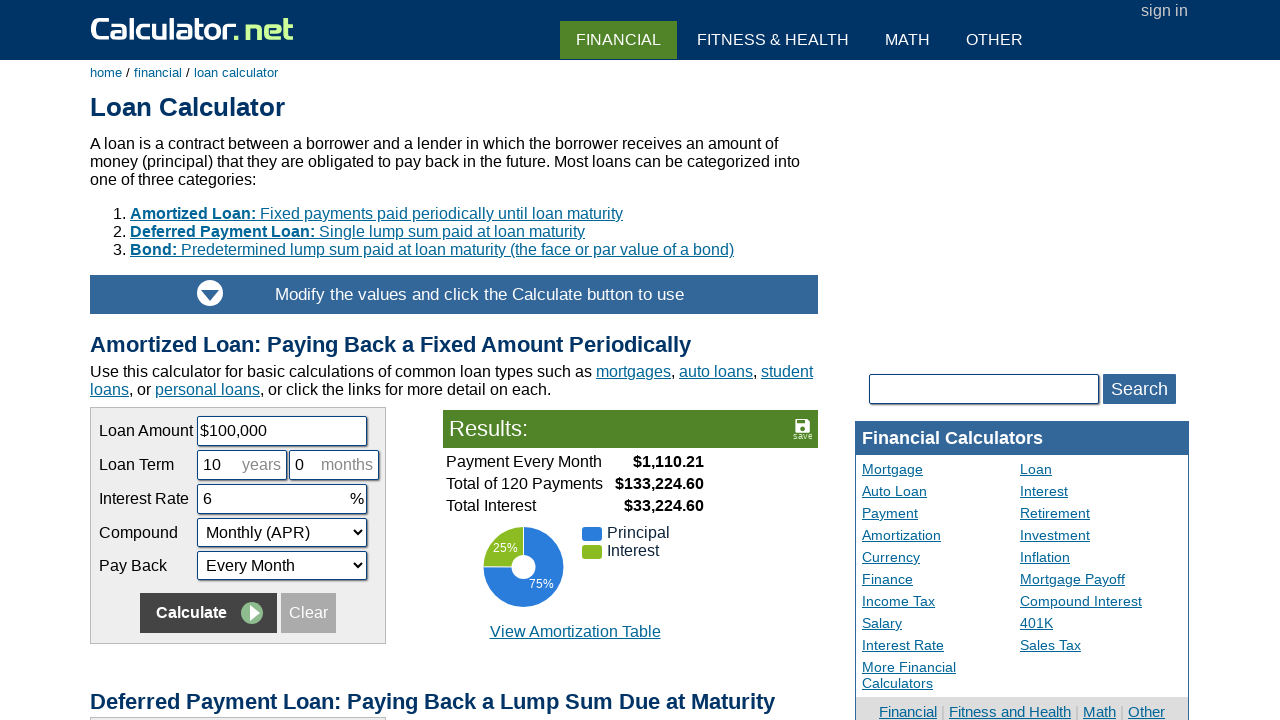

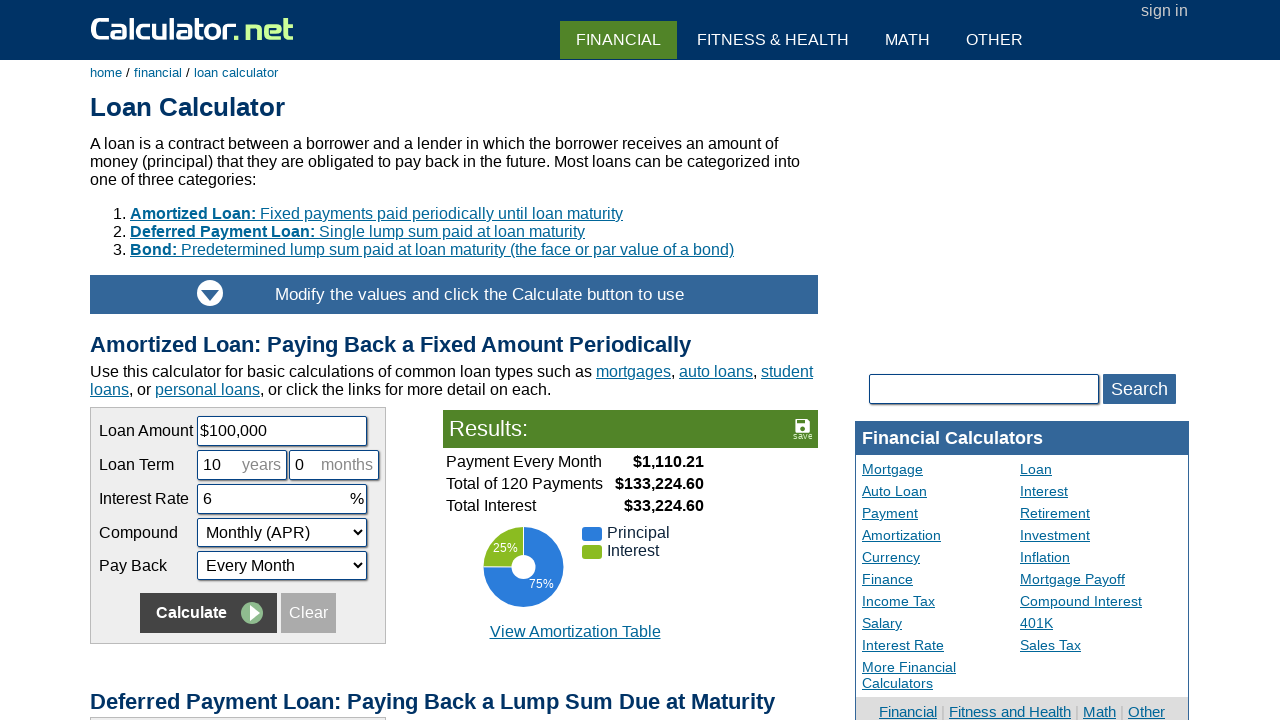